Tests iframe interaction by locating iframe element using CSS selector and clicking a link inside it

Starting URL: https://sahitest.com/demo/iframesTest.htm

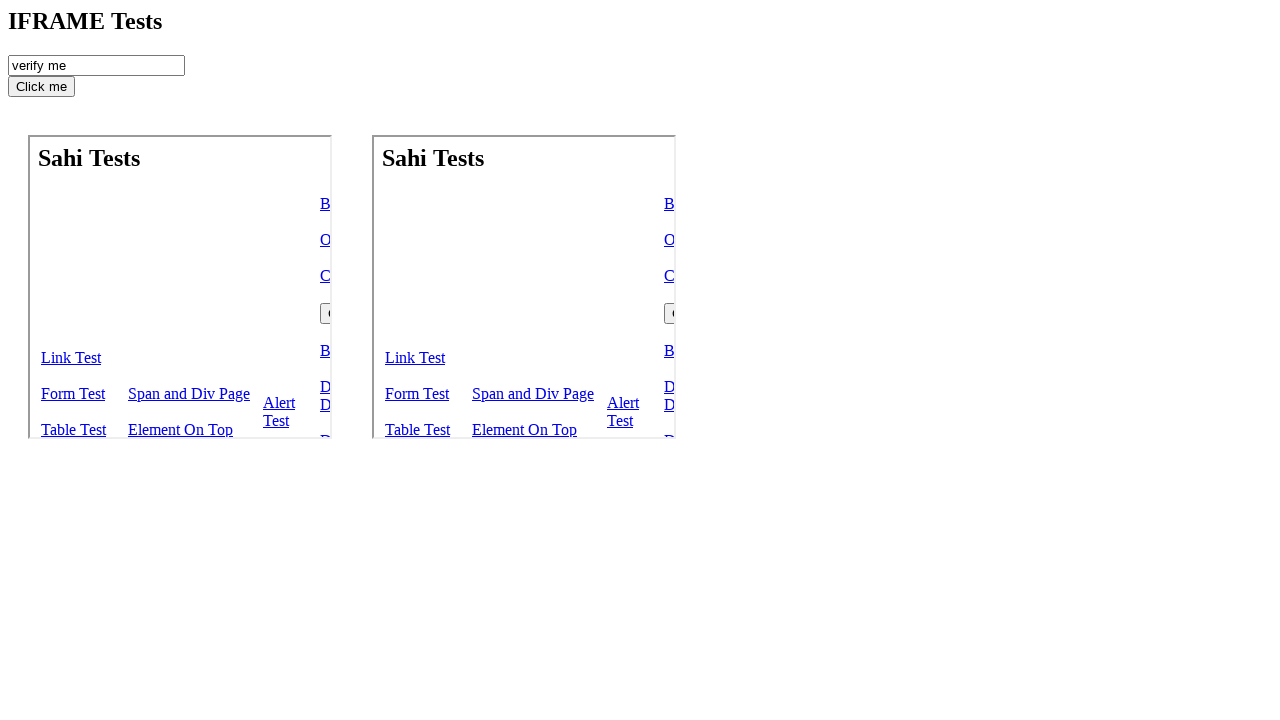

Cleared the checkRecord field on #checkRecord
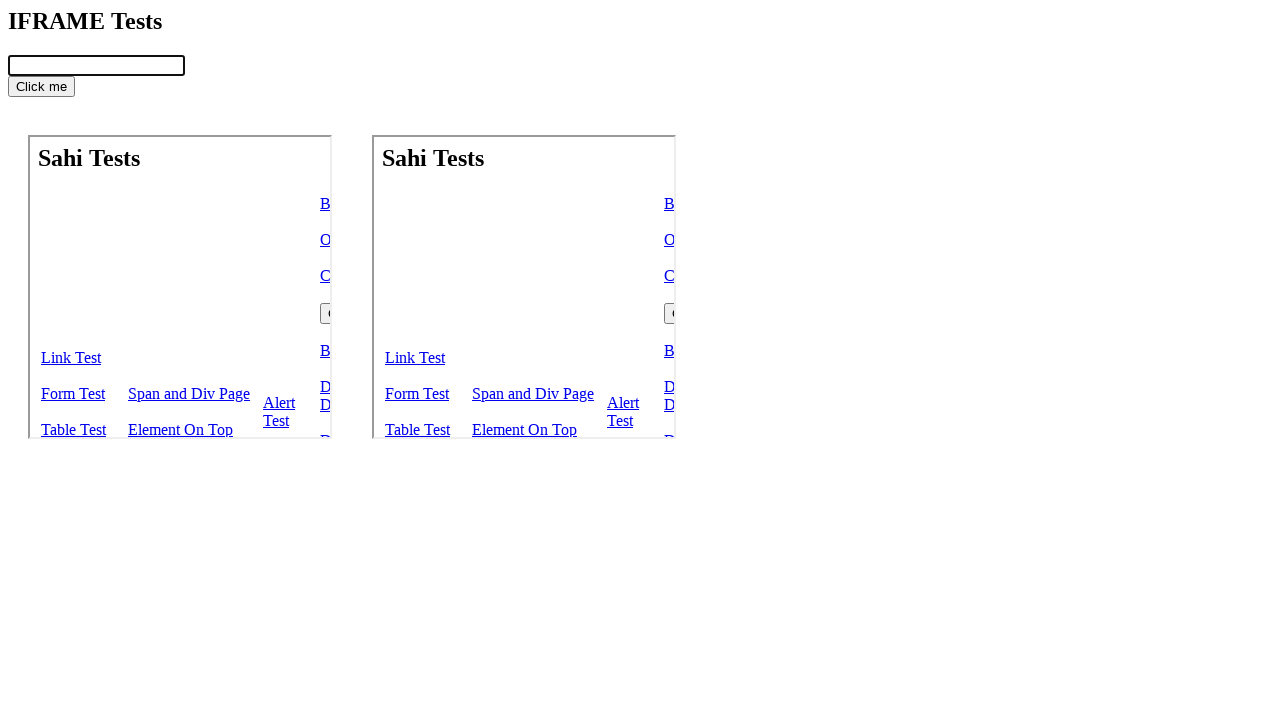

Filled checkRecord field with '666' on #checkRecord
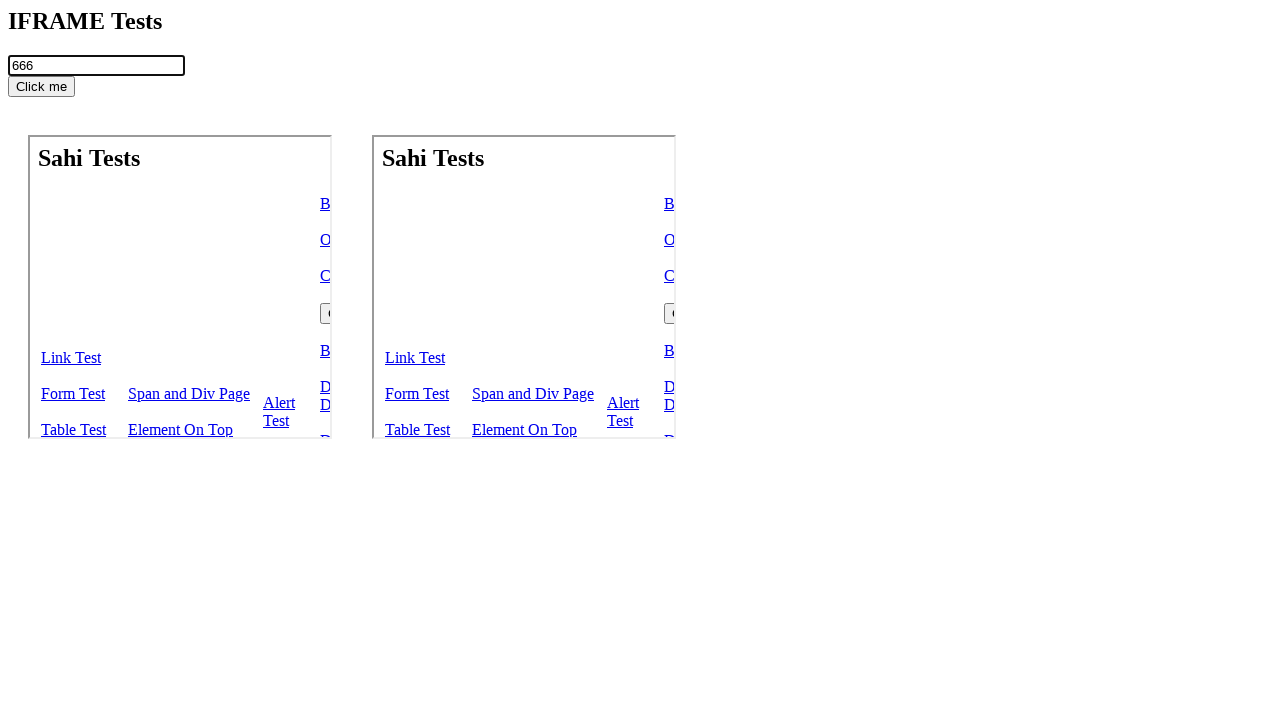

Located iframe element using CSS selector 'body > iframe'
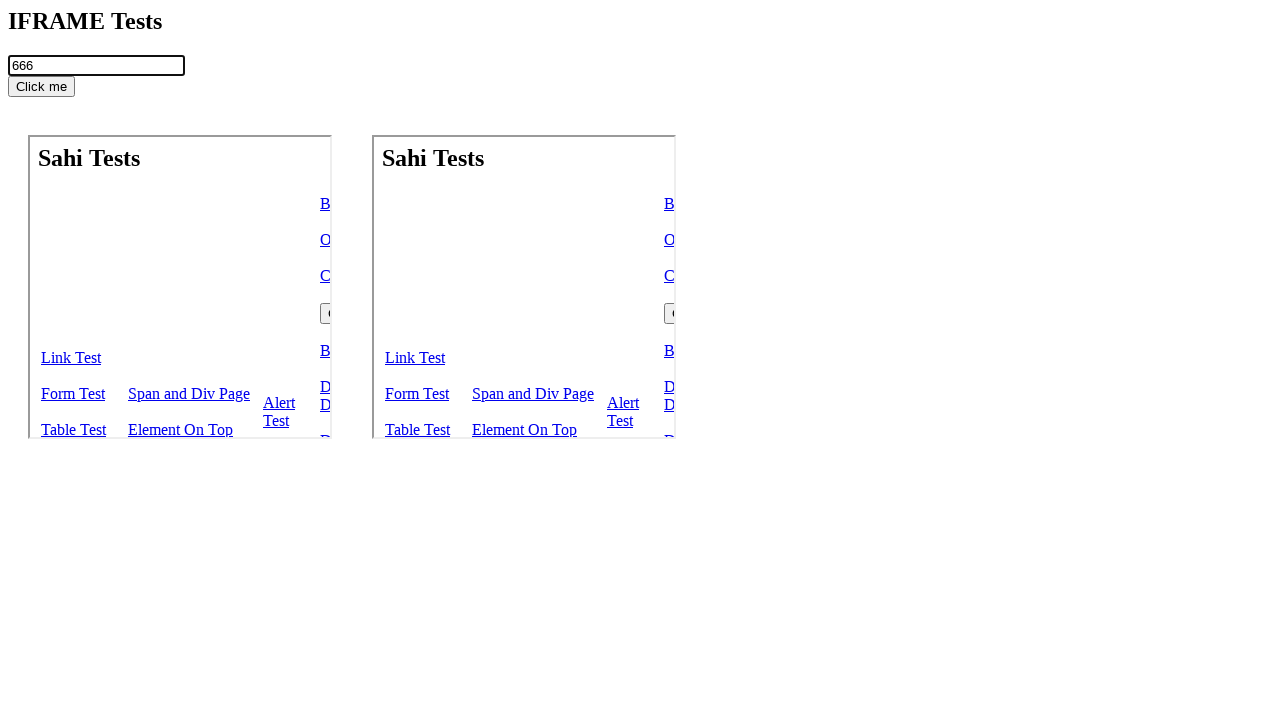

Clicked the 'open-self' link inside the iframe at (298, 239) on body > iframe >> internal:control=enter-frame >> #open-self
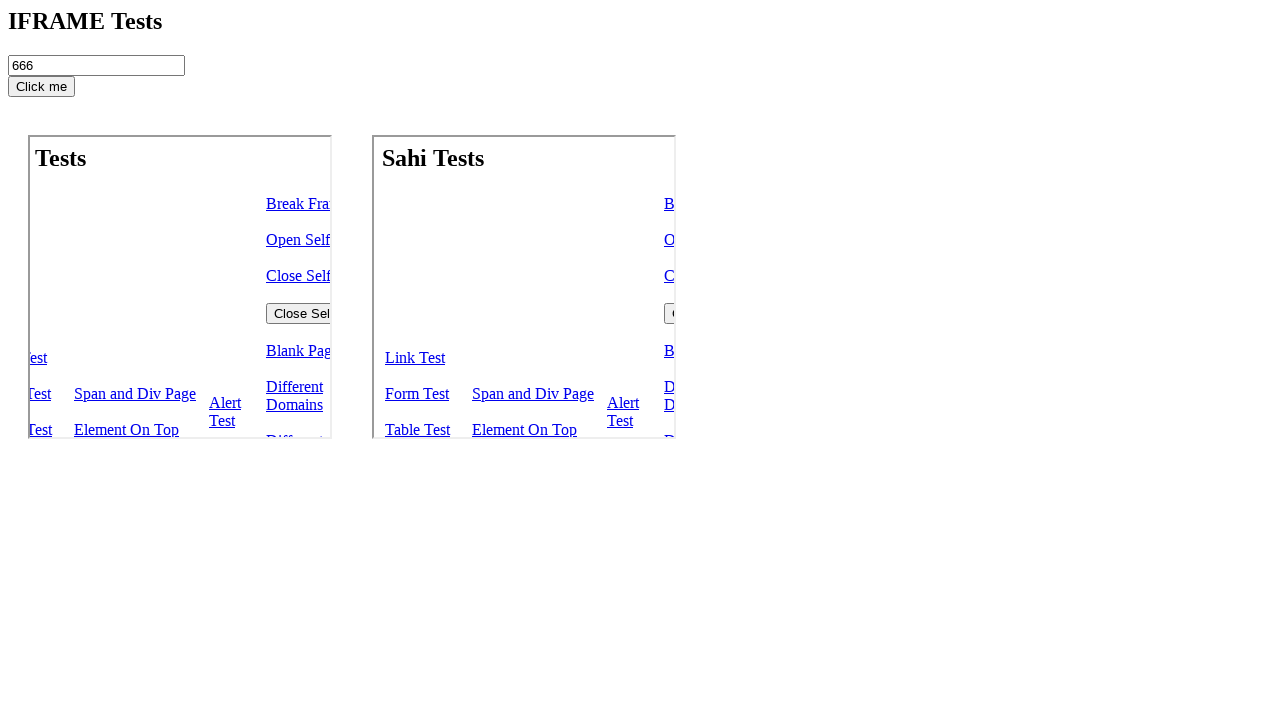

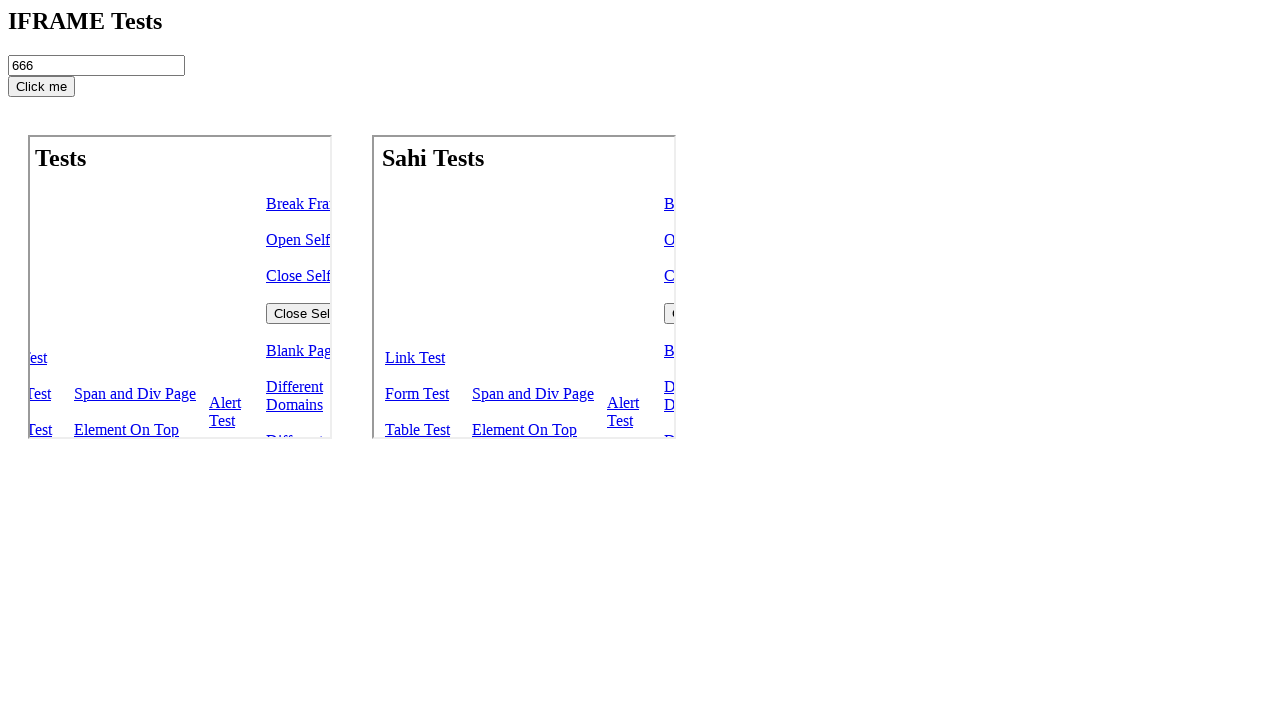